Tests that the page source is not empty by verifying it has sufficient content

Starting URL: https://toneop.care/

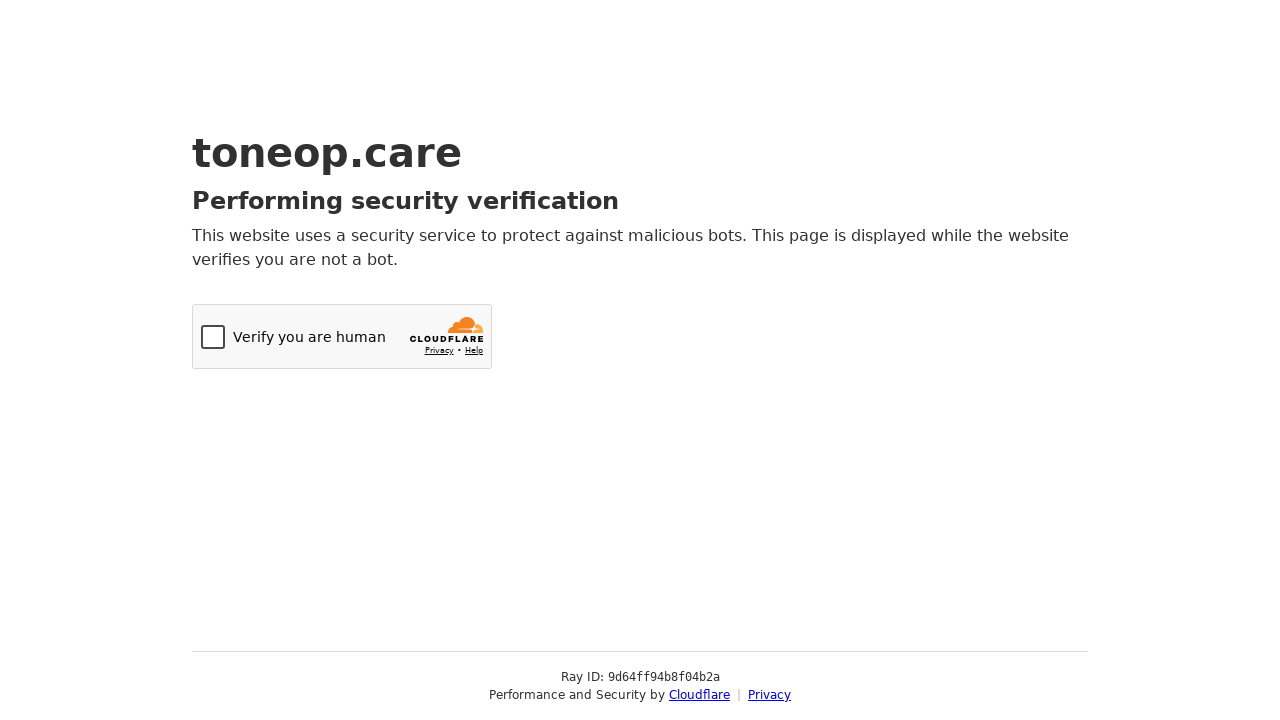

Navigated to https://toneop.care/
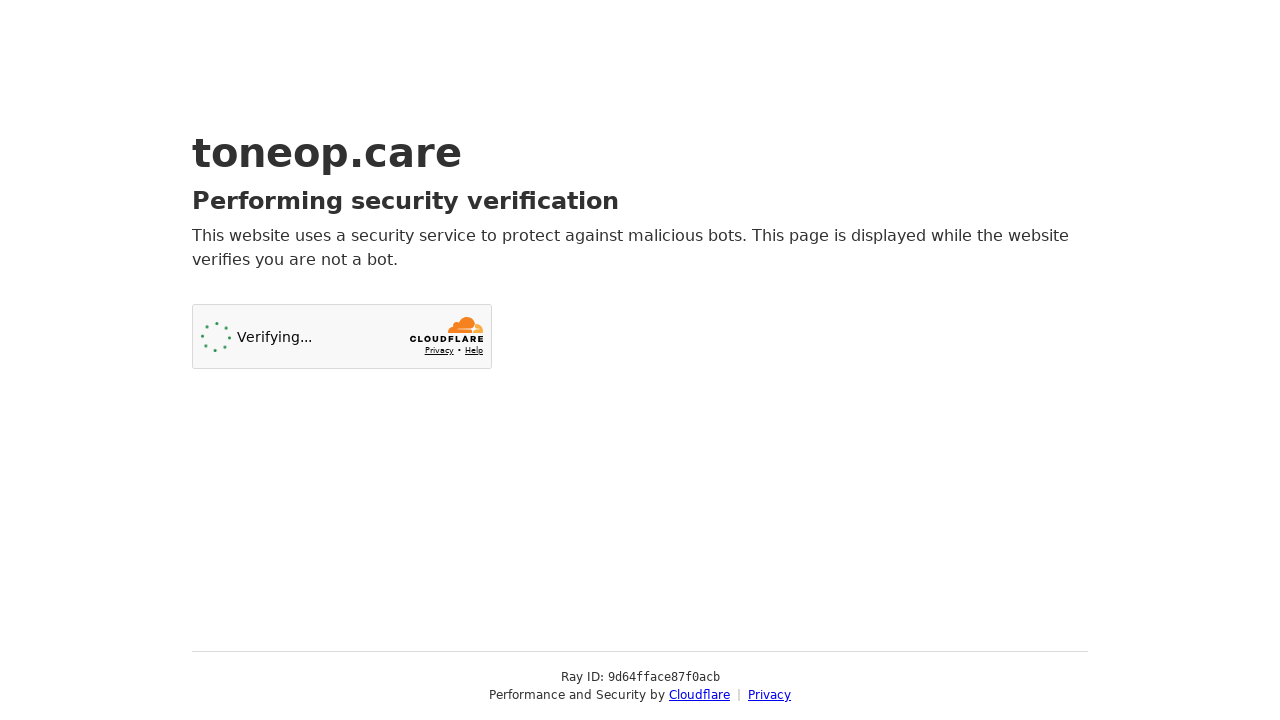

Retrieved page source content
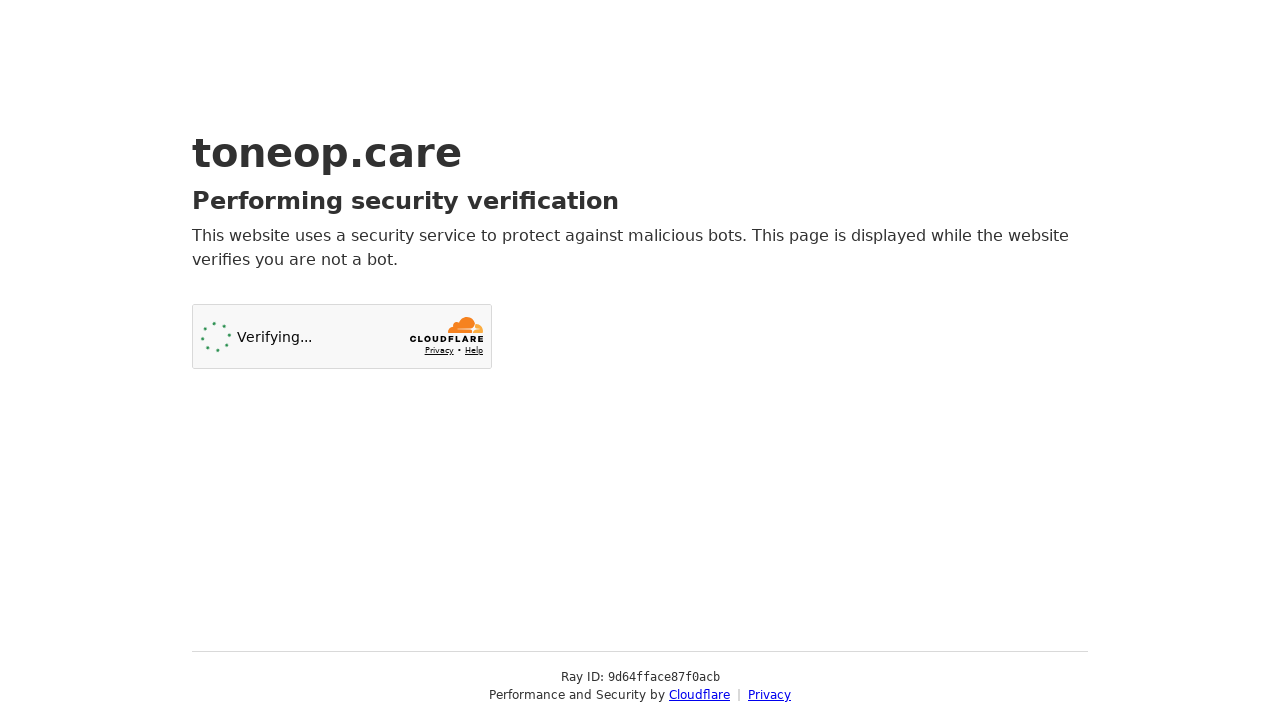

Verified page source has sufficient content (33067 characters)
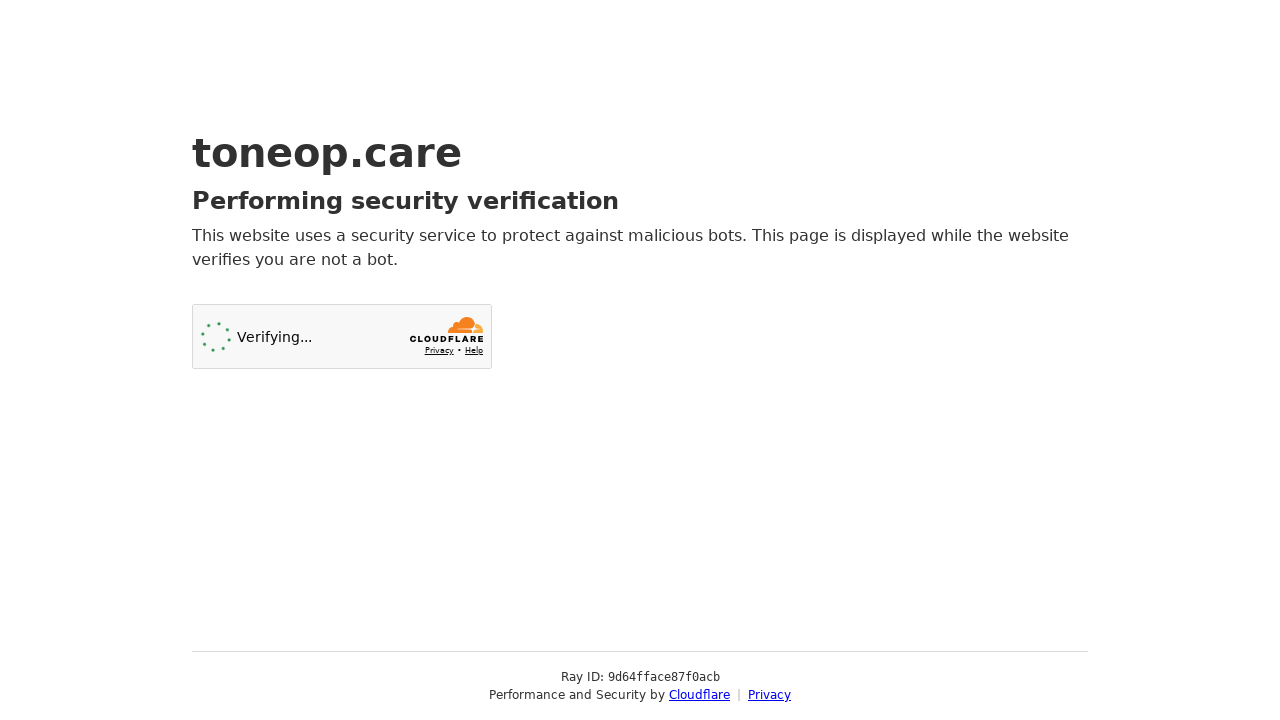

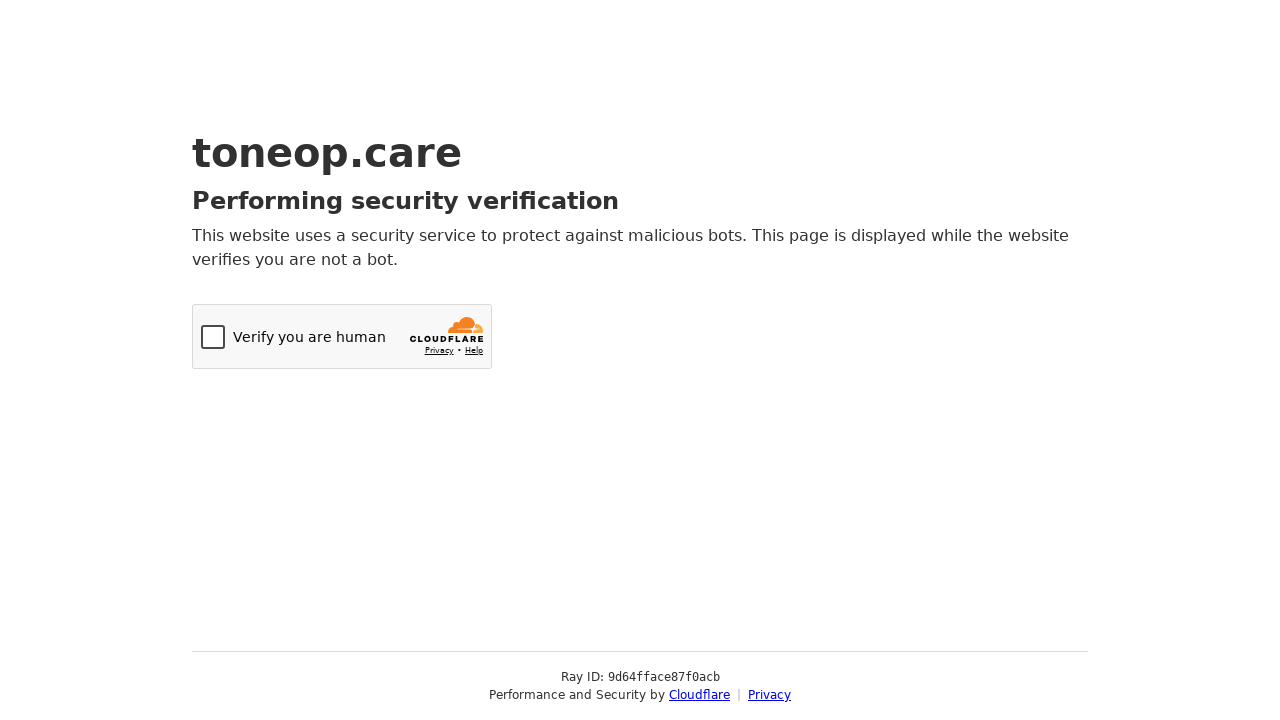